Tests table sorting functionality by clicking the sort button and verifying that the table data is sorted alphabetically

Starting URL: https://www.w3schools.com/howto/howto_js_sort_table.asp

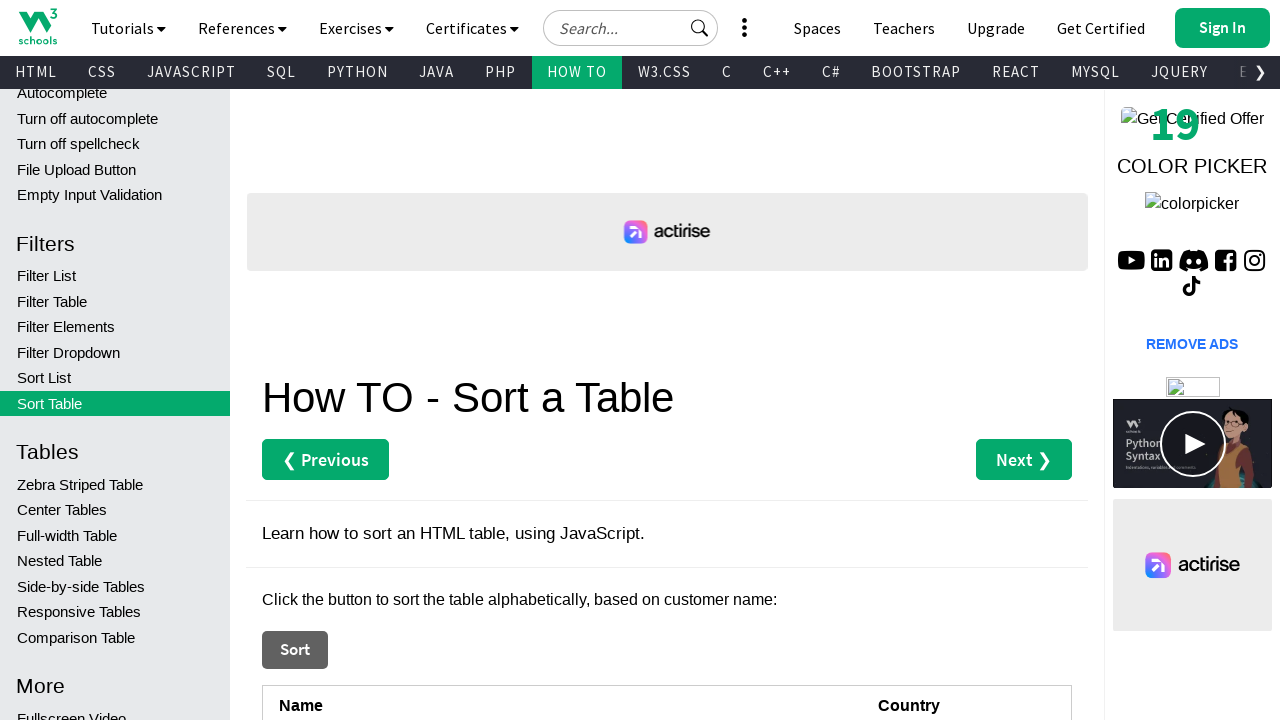

Retrieved all cells from first column before sorting
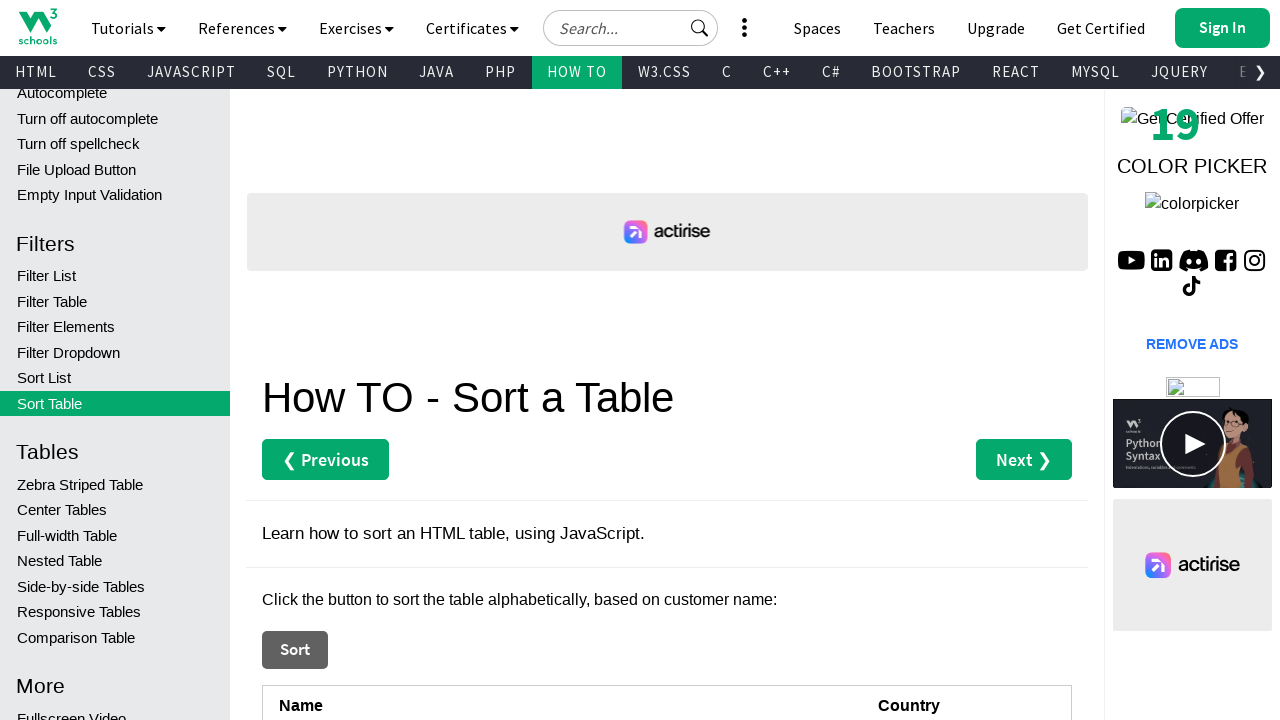

Clicked the sort button to sort the table at (295, 650) on xpath=//button[contains(text(),'Sort')]
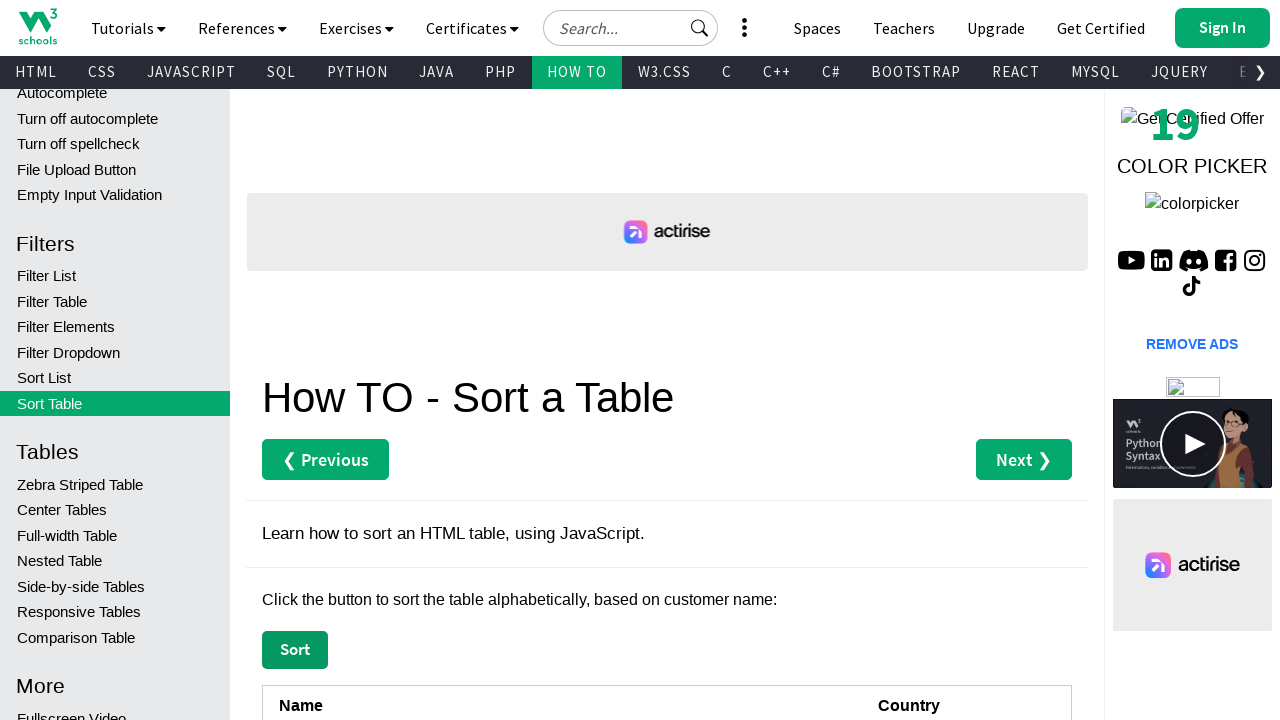

Retrieved all cells from first column after sorting
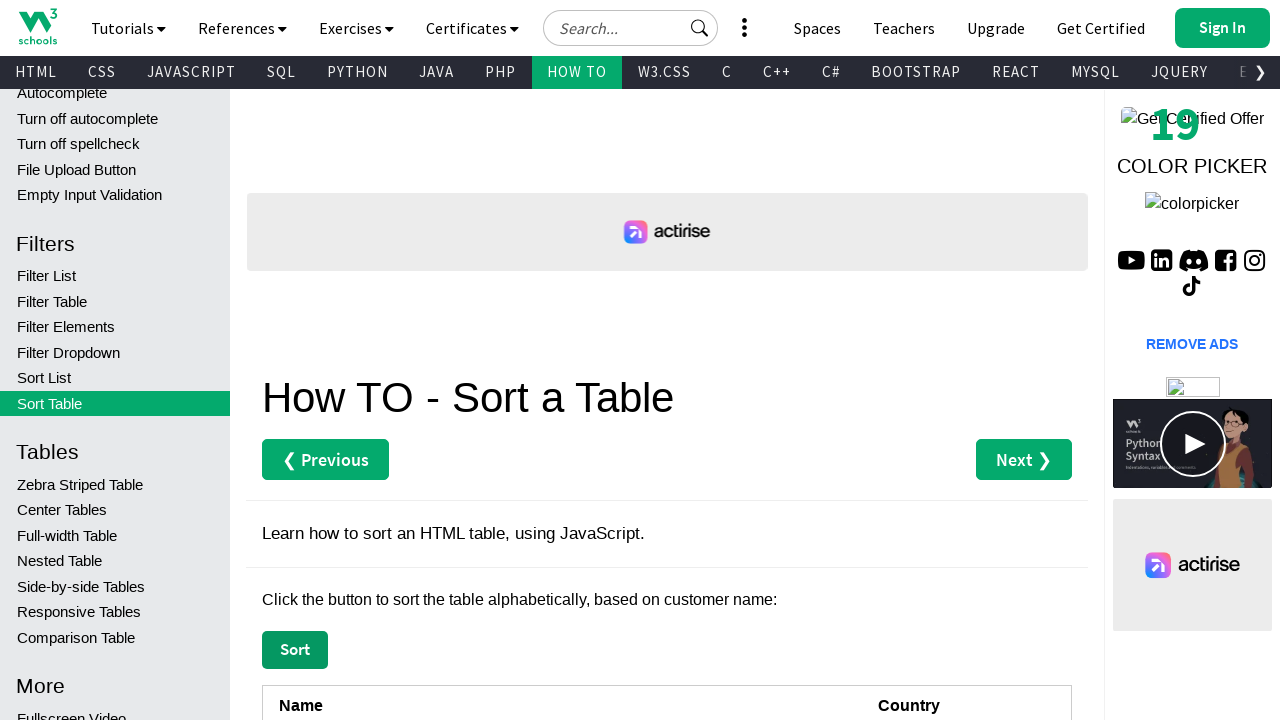

Verified table is sorted alphabetically - assertion passed
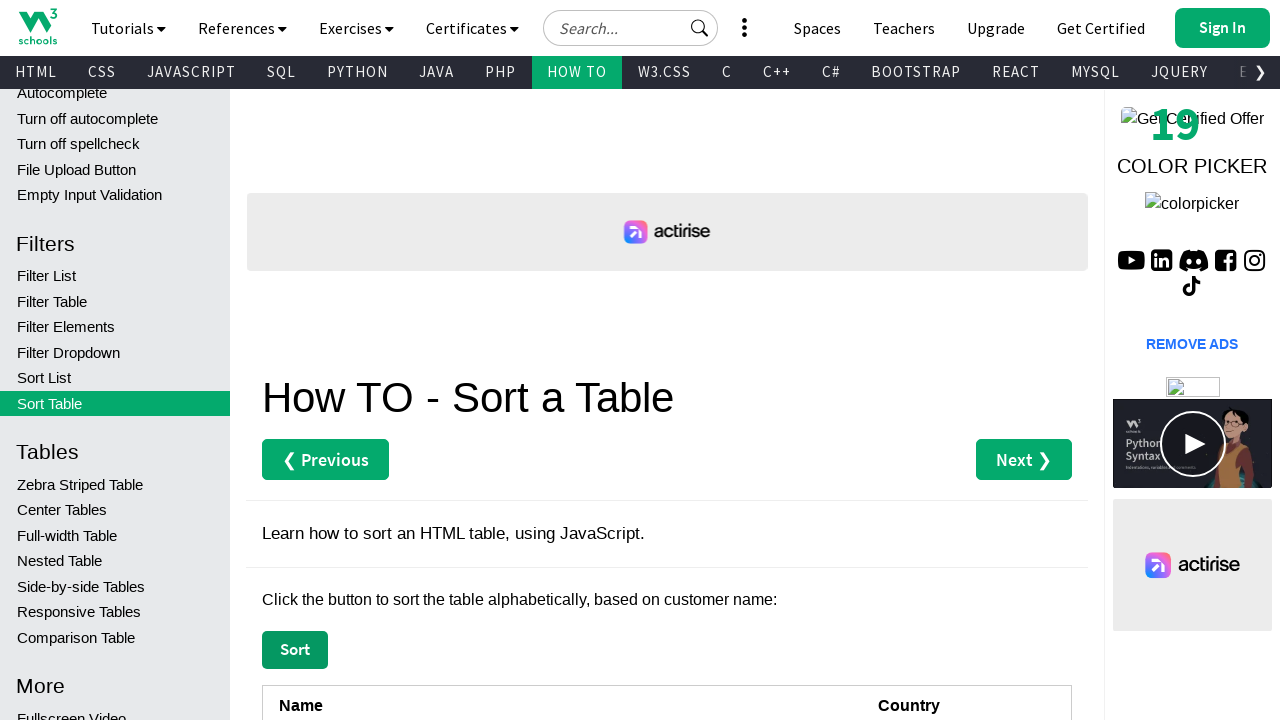

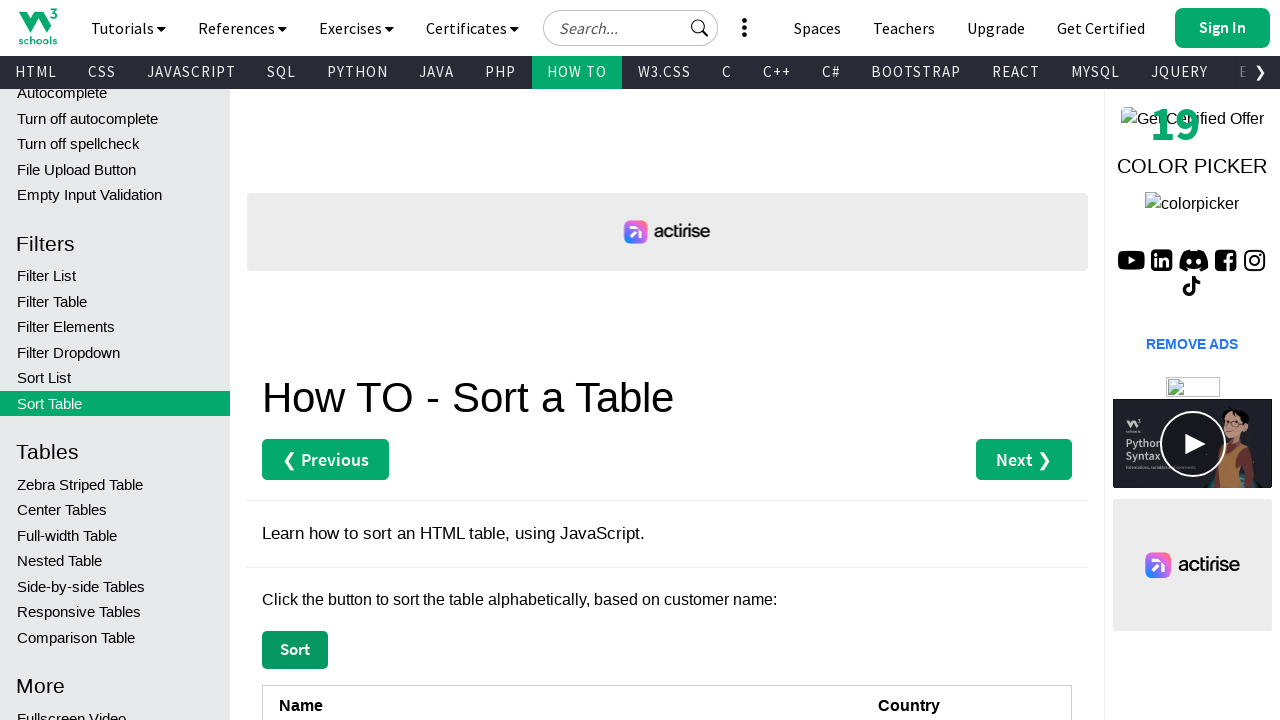